Navigates to the Foundit job portal homepage and verifies that images with src attributes are present on the page

Starting URL: https://www.foundit.in/

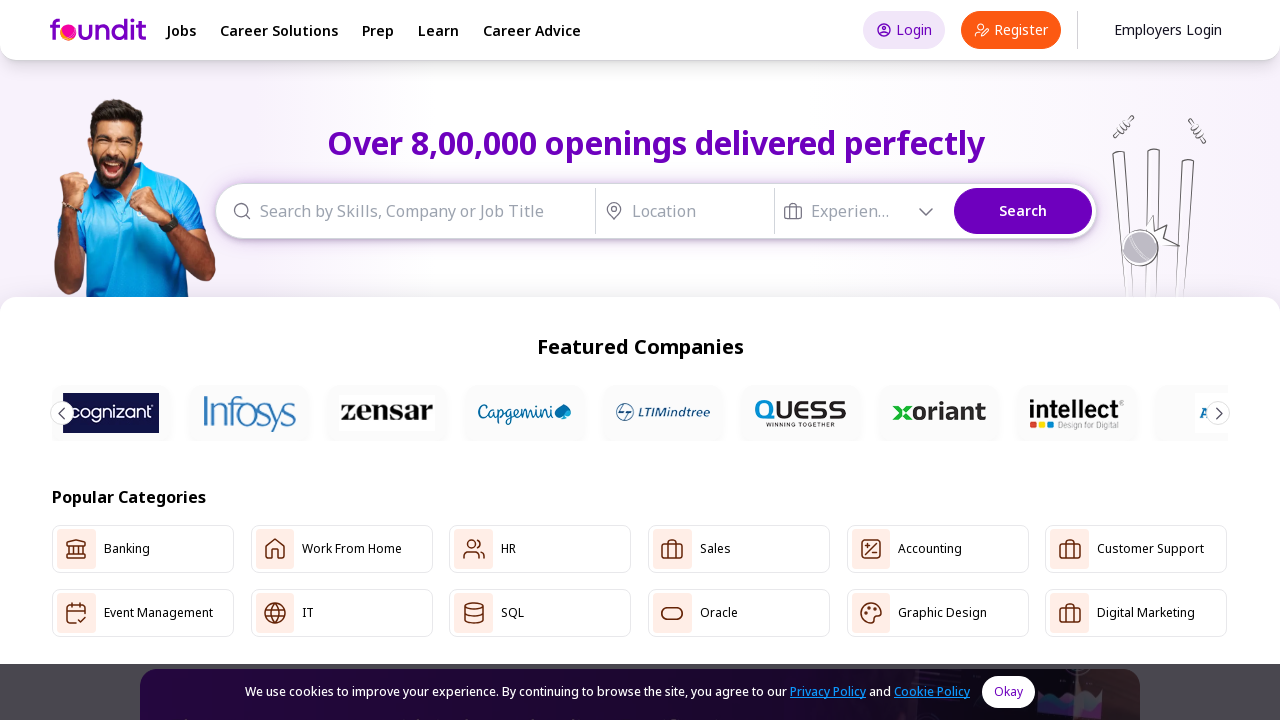

Navigated to Foundit job portal homepage
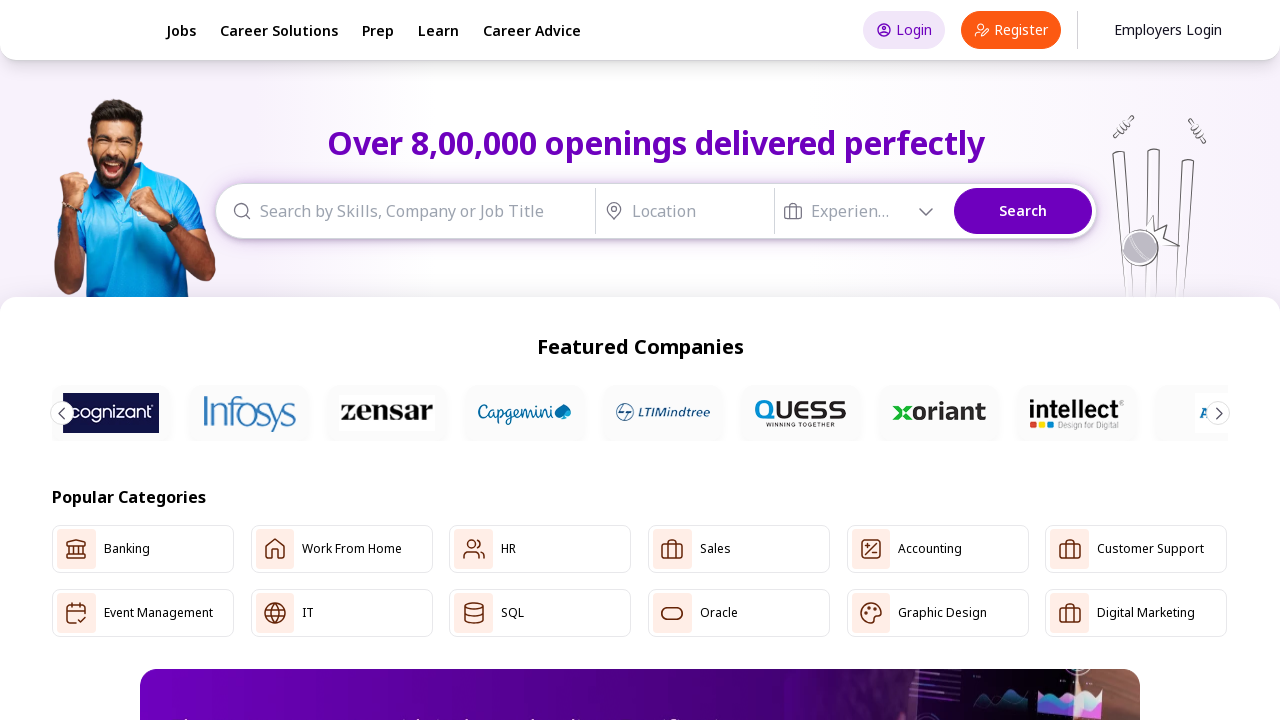

Waited for images with src attributes to load
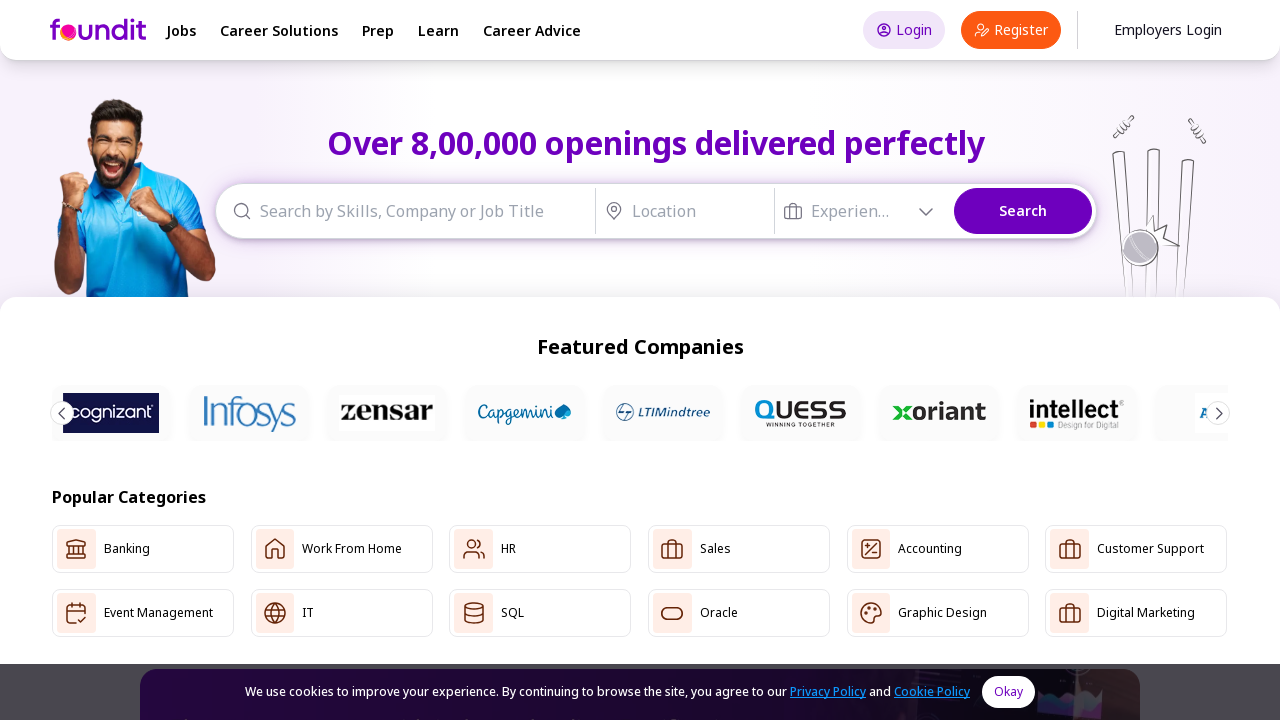

Located all images with src attributes on the page
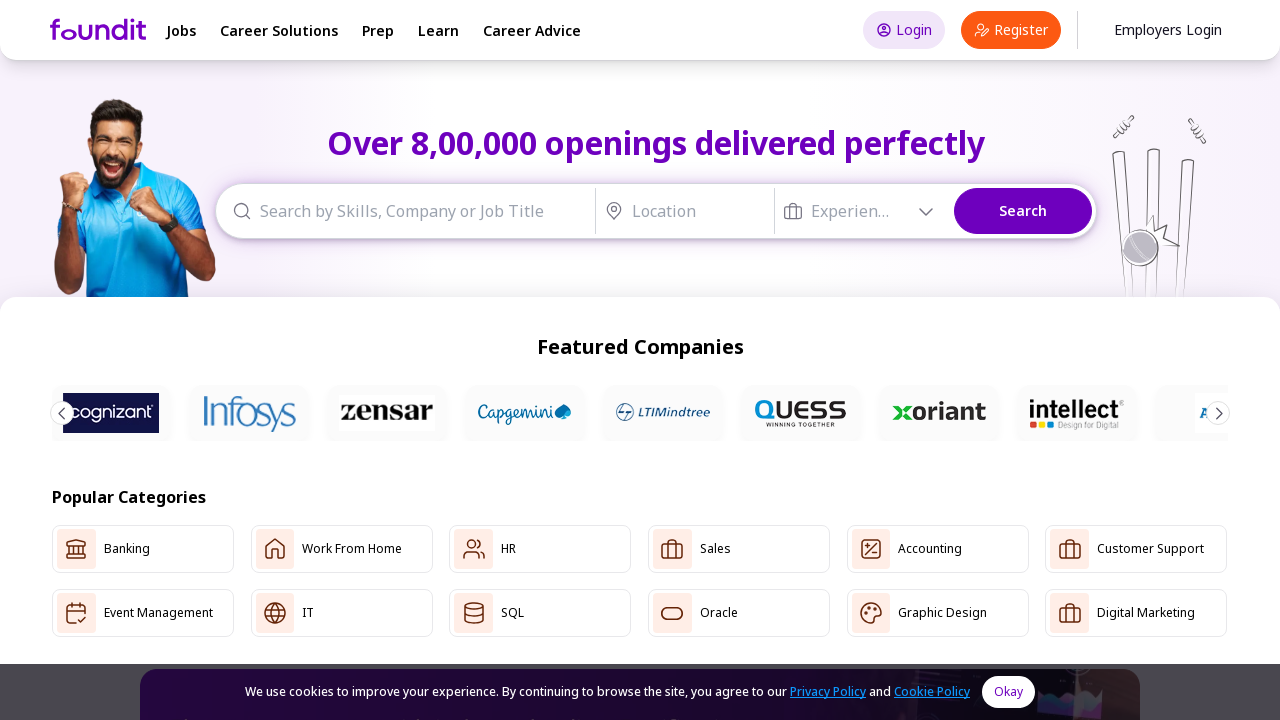

Verified that 35 images with src attributes are present on the page
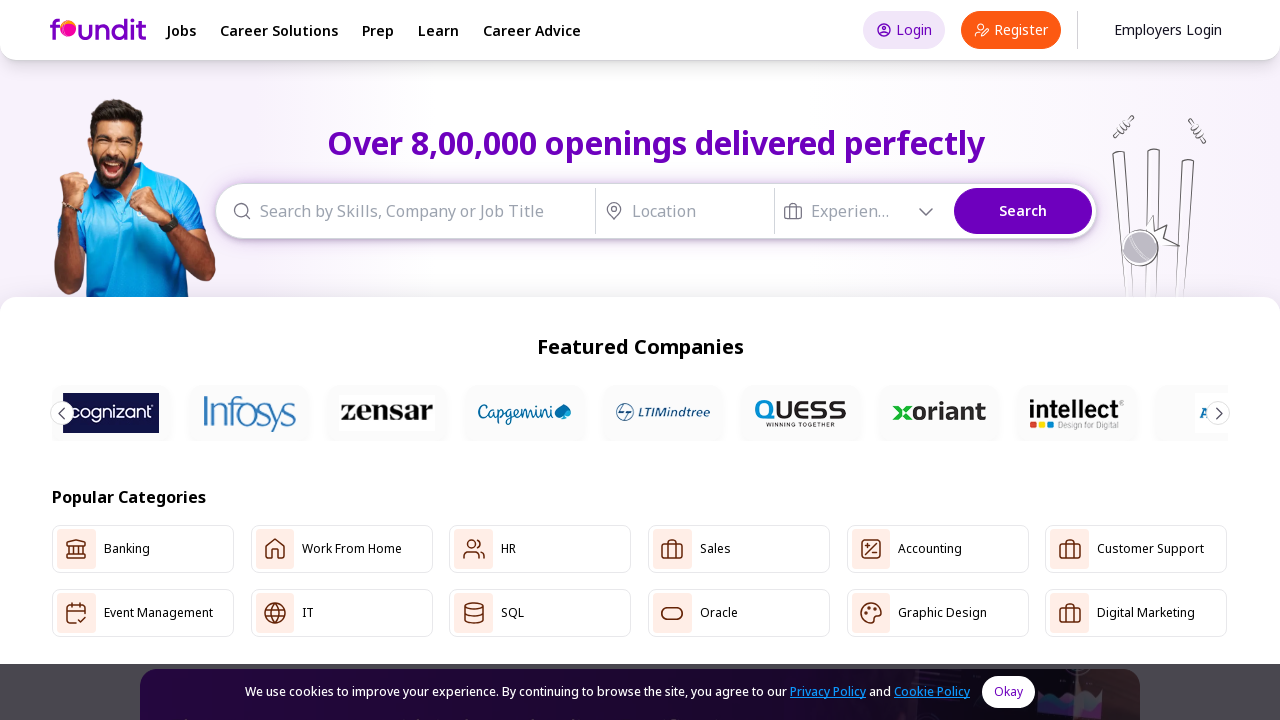

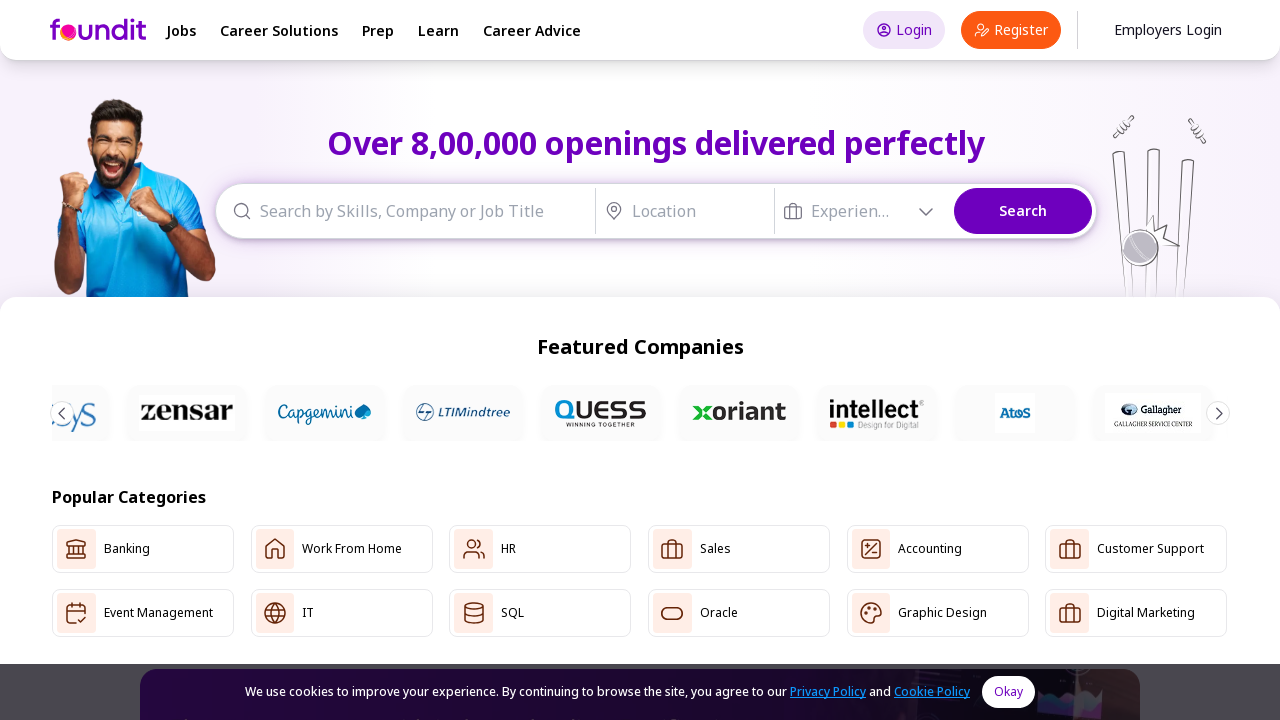